Tests a web form by filling text input, password, selecting dropdown options, entering datalist value, and submitting the form to verify successful submission message

Starting URL: https://www.selenium.dev/selenium/web/web-form.html

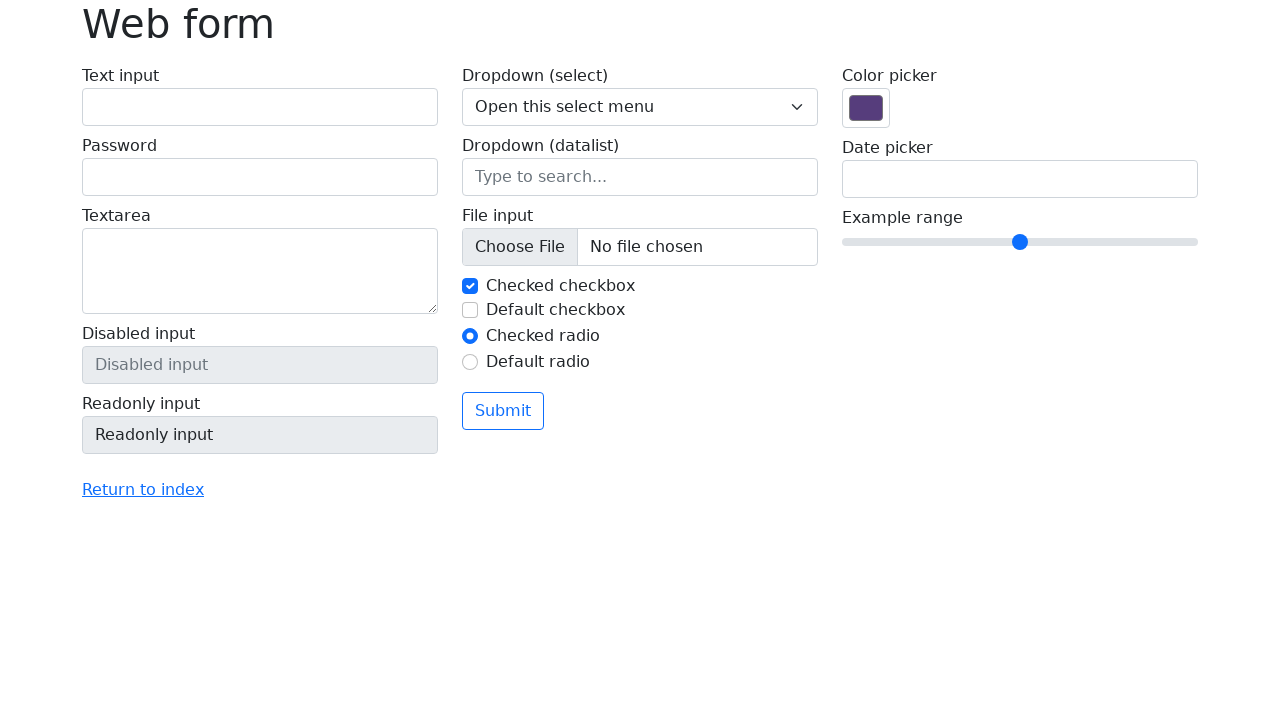

Filled text input field with 'Selenium' on input#my-text-id
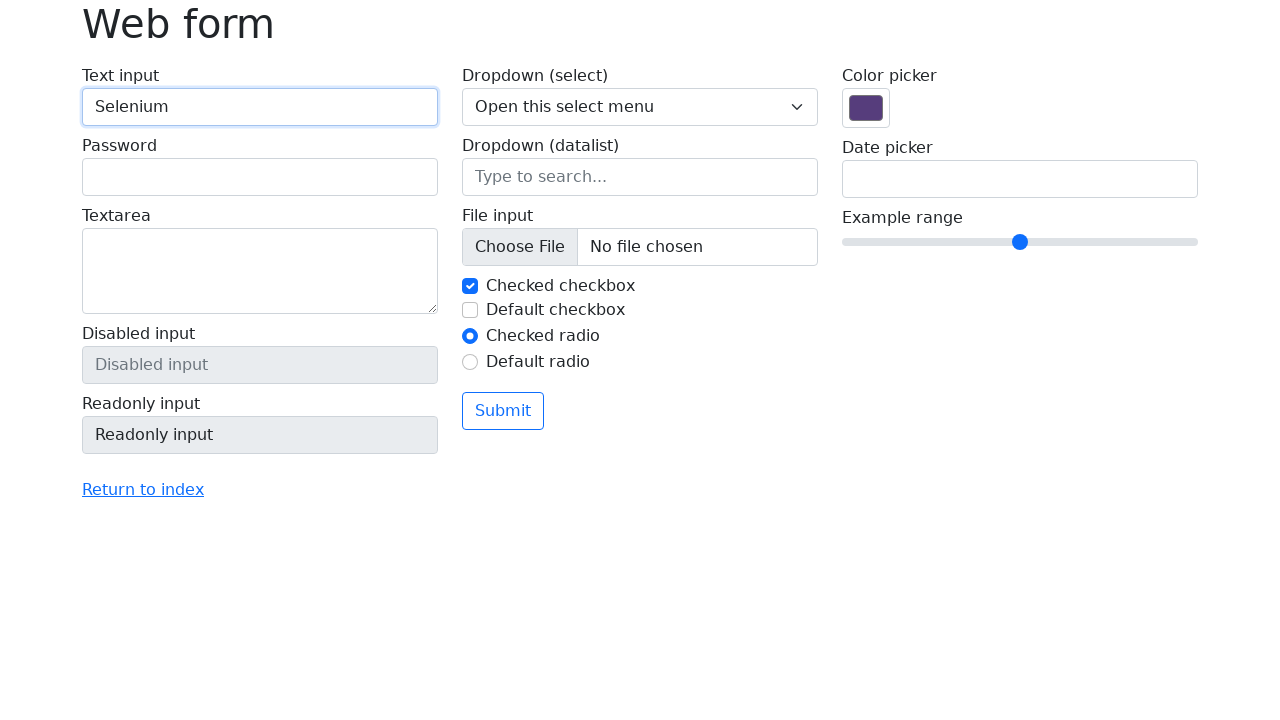

Filled password field with '12345' on input.form-control[name='my-password']
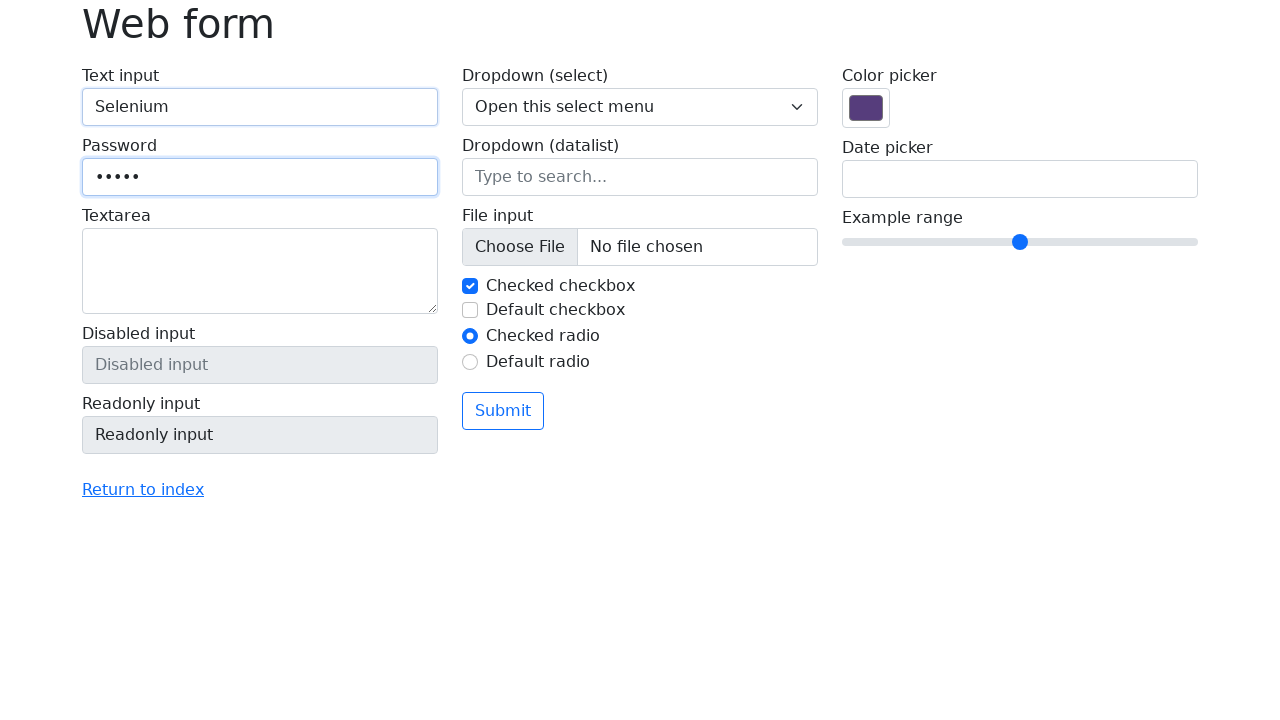

Selected dropdown option with value 3 on select[name='my-select']
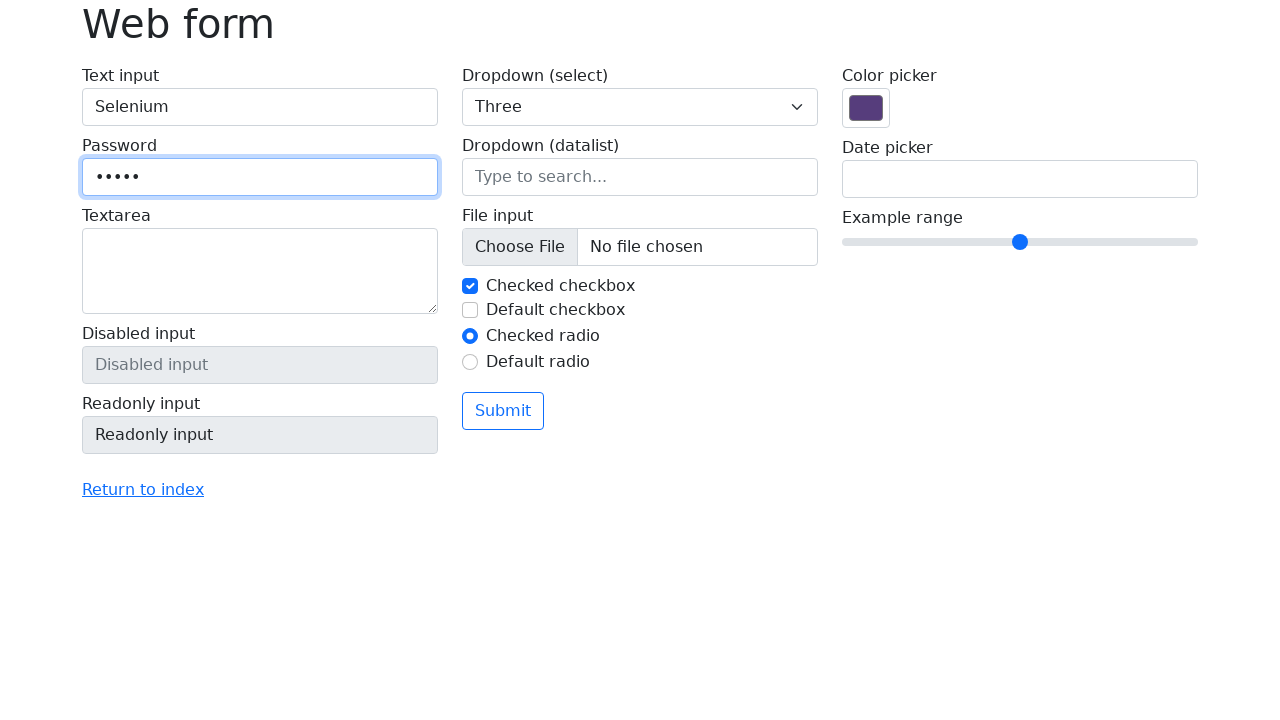

Filled datalist input with 'Seattle' on input[name='my-datalist']
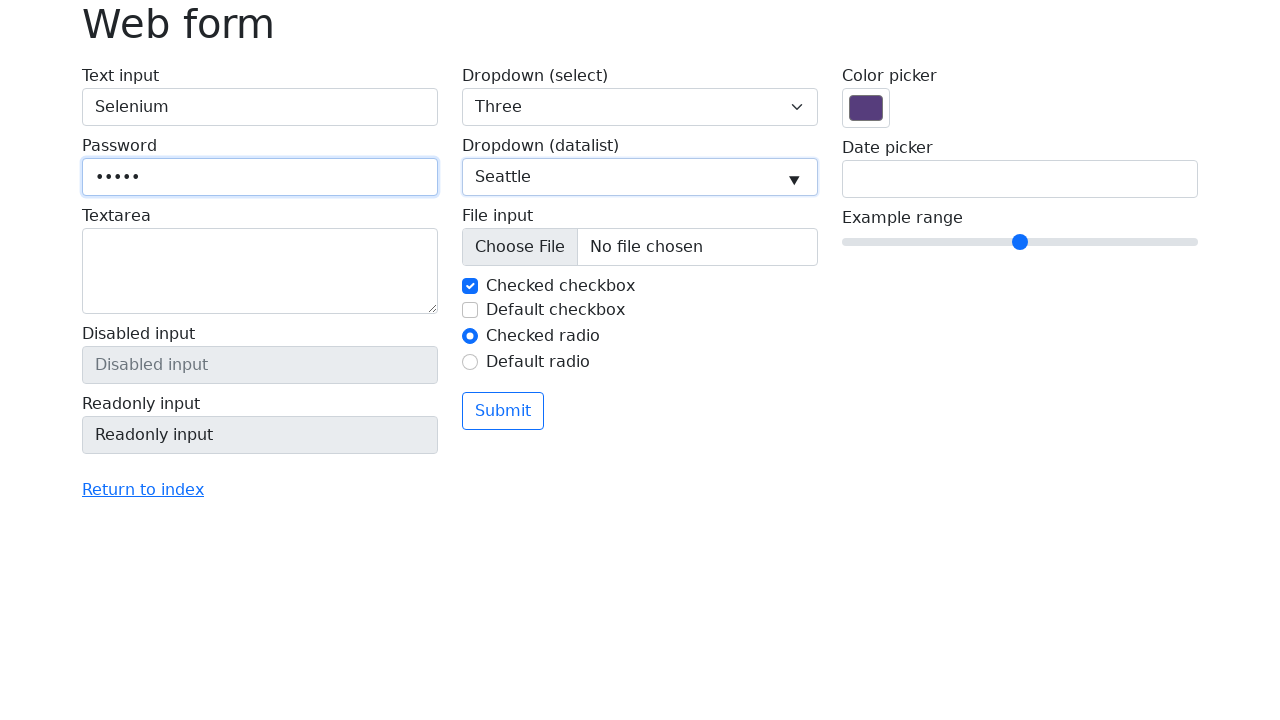

Clicked submit button to submit the form at (503, 411) on button[type='submit']
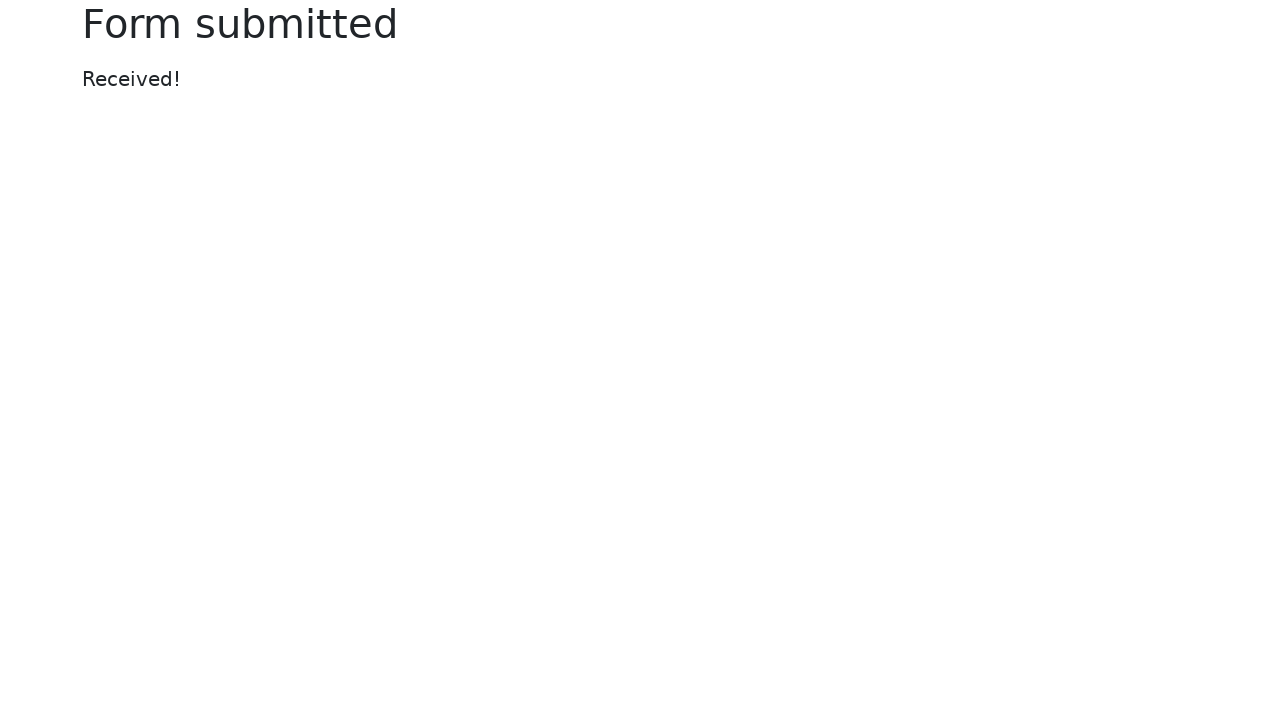

Success message appeared after form submission
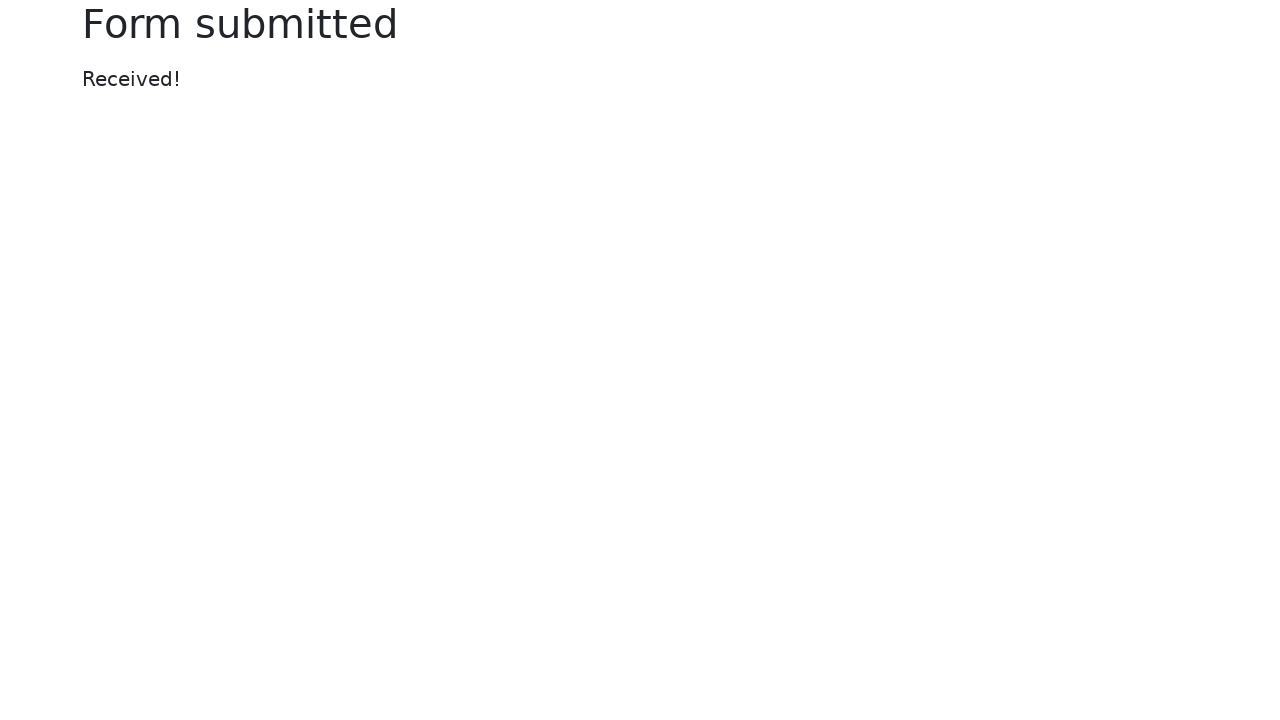

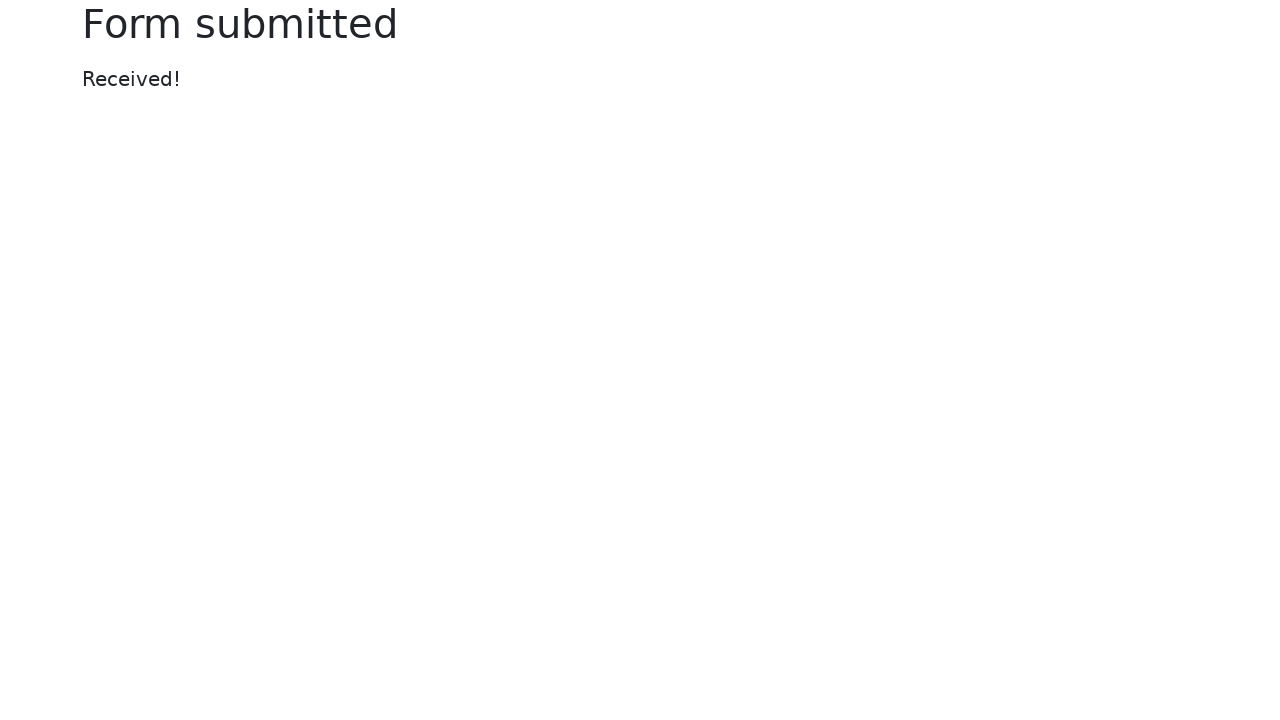